Navigates to GoDaddy India homepage and verifies the page loads correctly by checking the page title contains expected text.

Starting URL: https://in.godaddy.com/

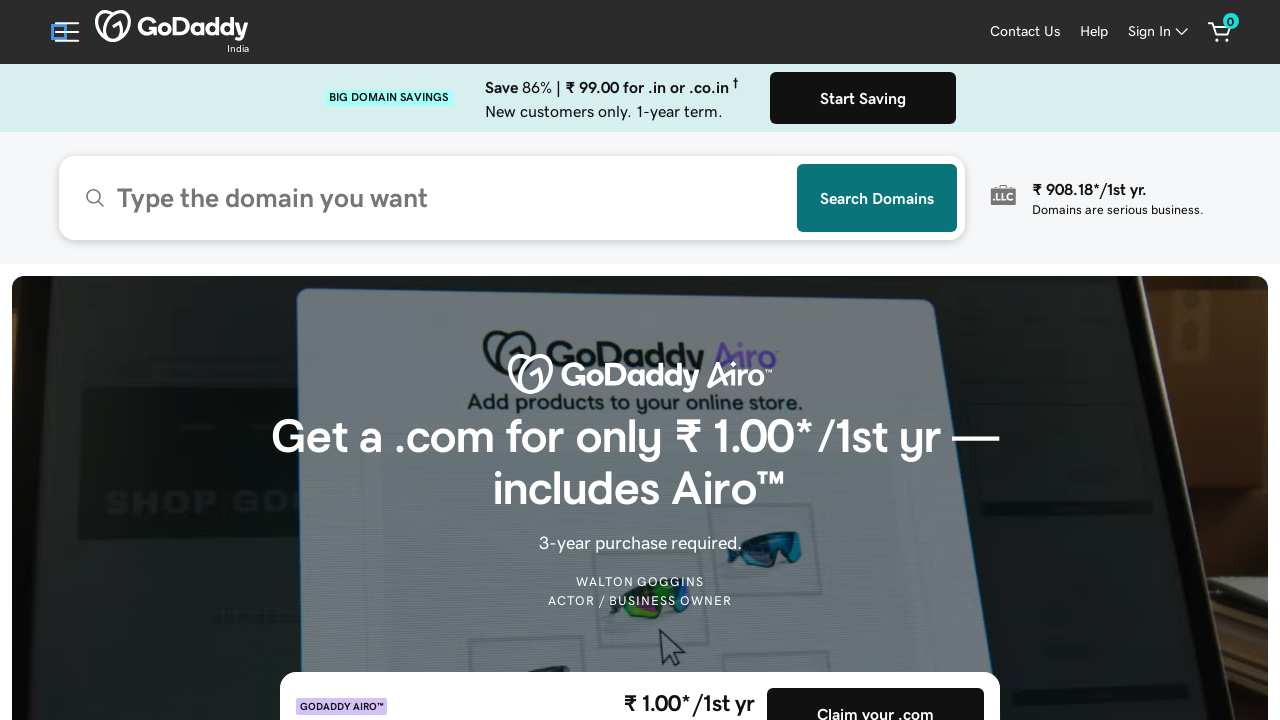

Waited for page to reach domcontentloaded state
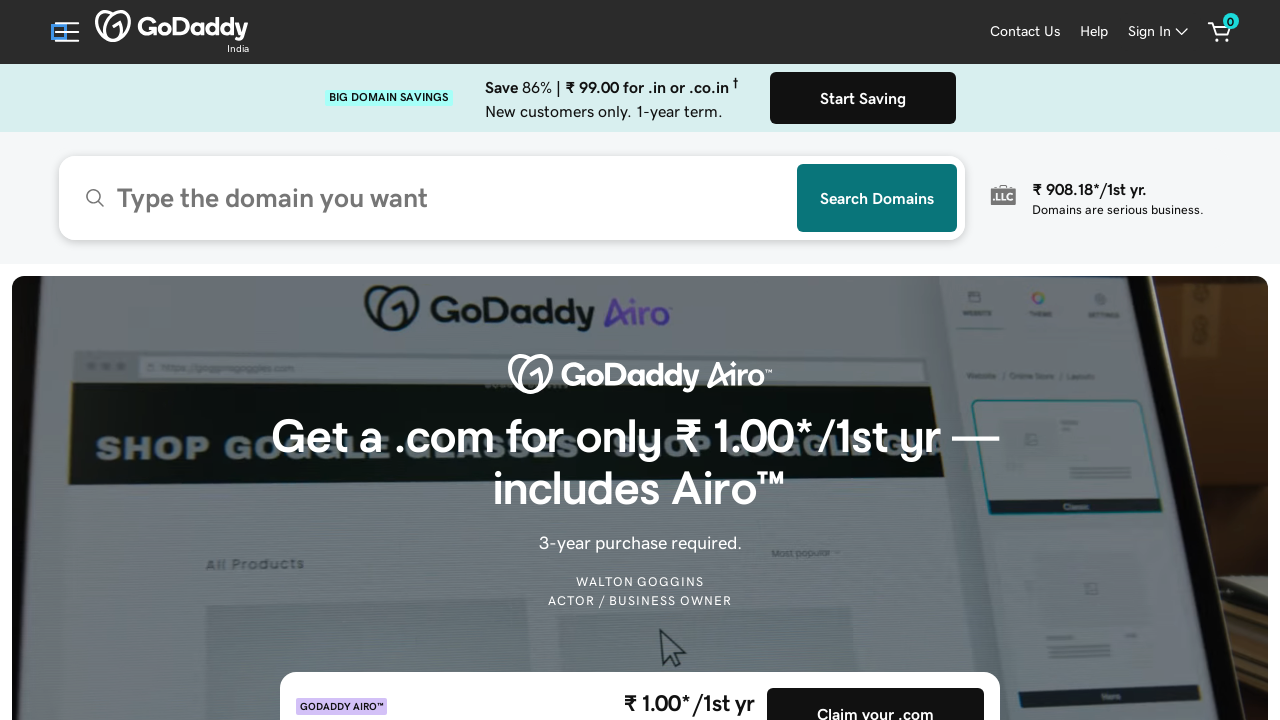

Verified page title contains 'GoDaddy'
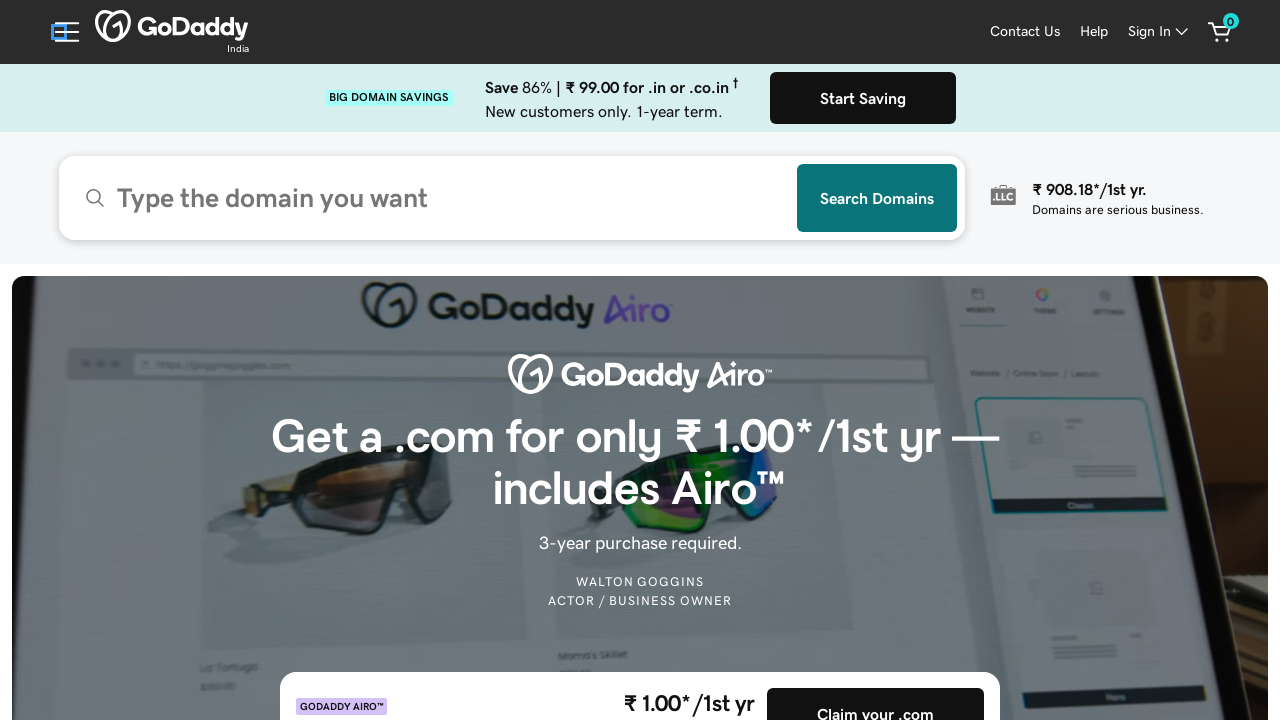

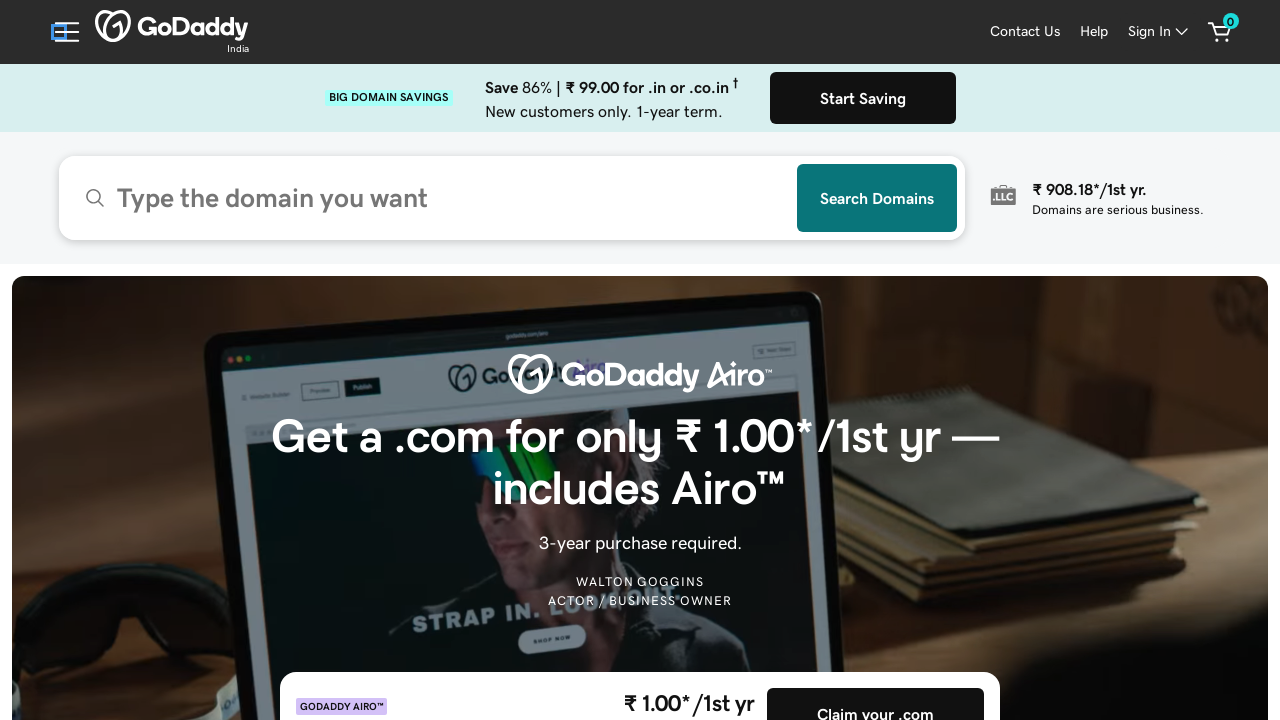